Tests keyboard key press functionality by sending Space and Left arrow keys to an element and verifying the displayed result text matches the expected key press.

Starting URL: http://the-internet.herokuapp.com/key_presses

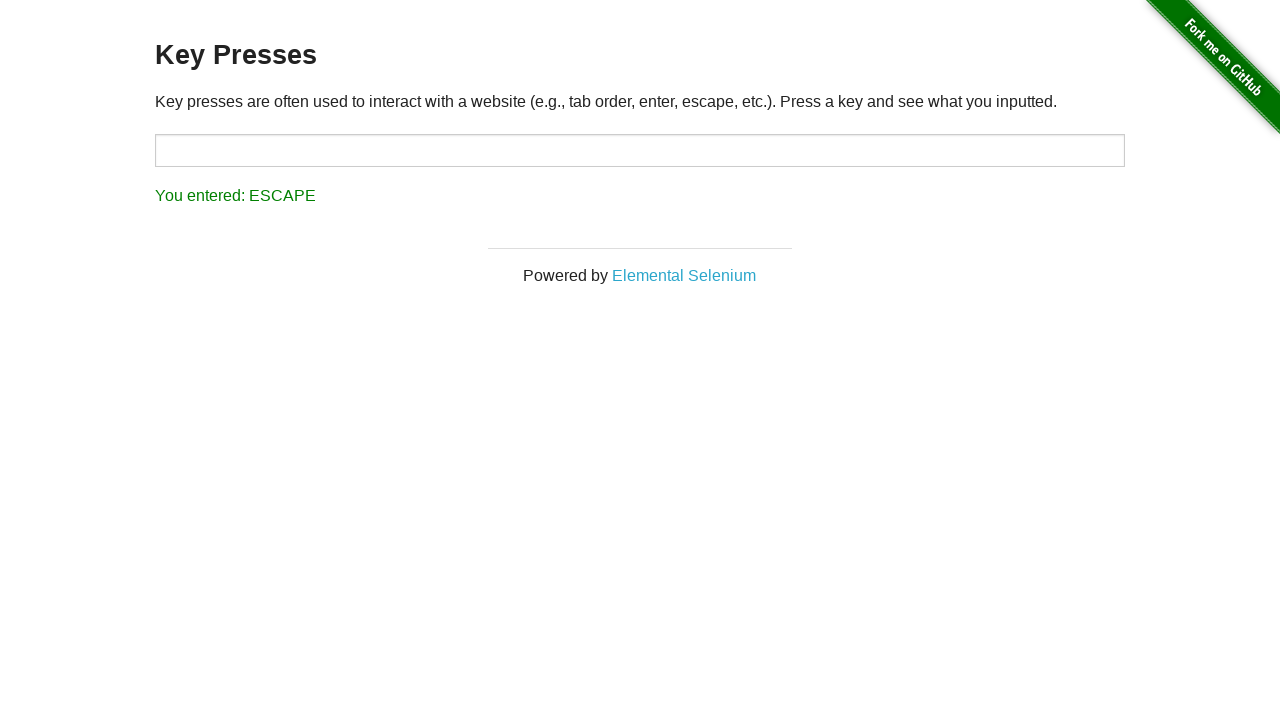

Pressed Space key on target element on #target
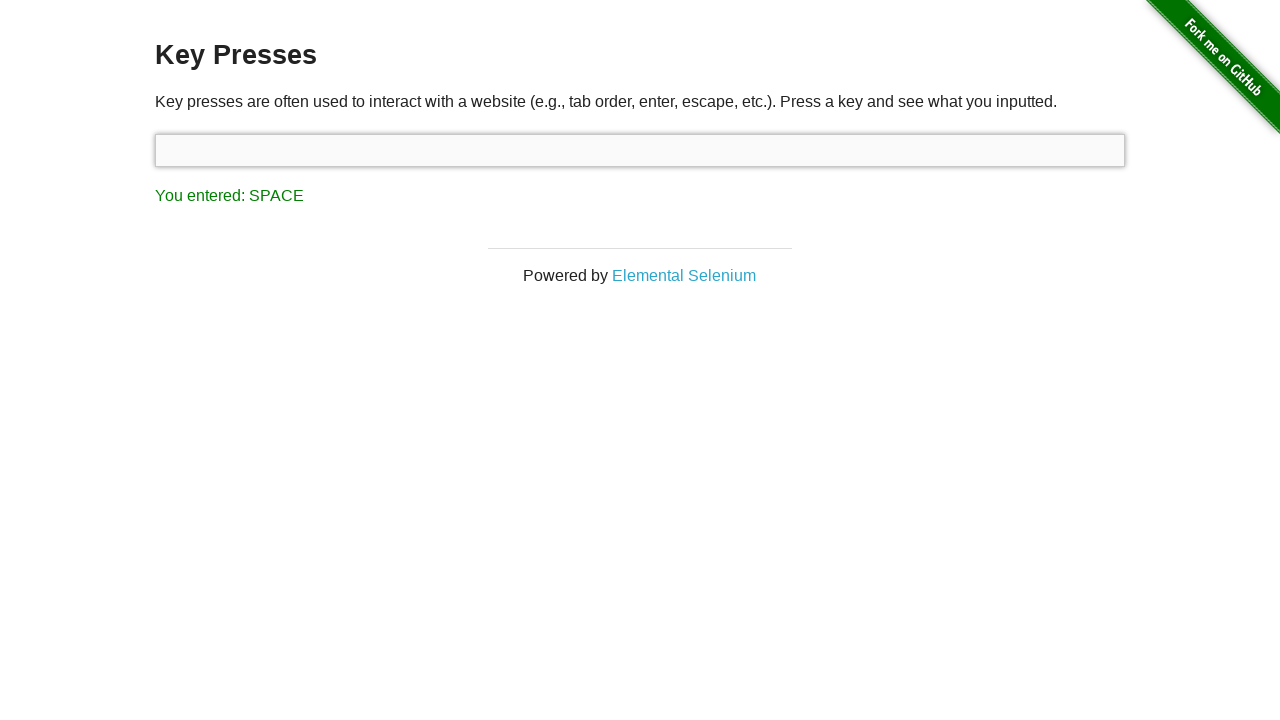

Retrieved result text after Space key press
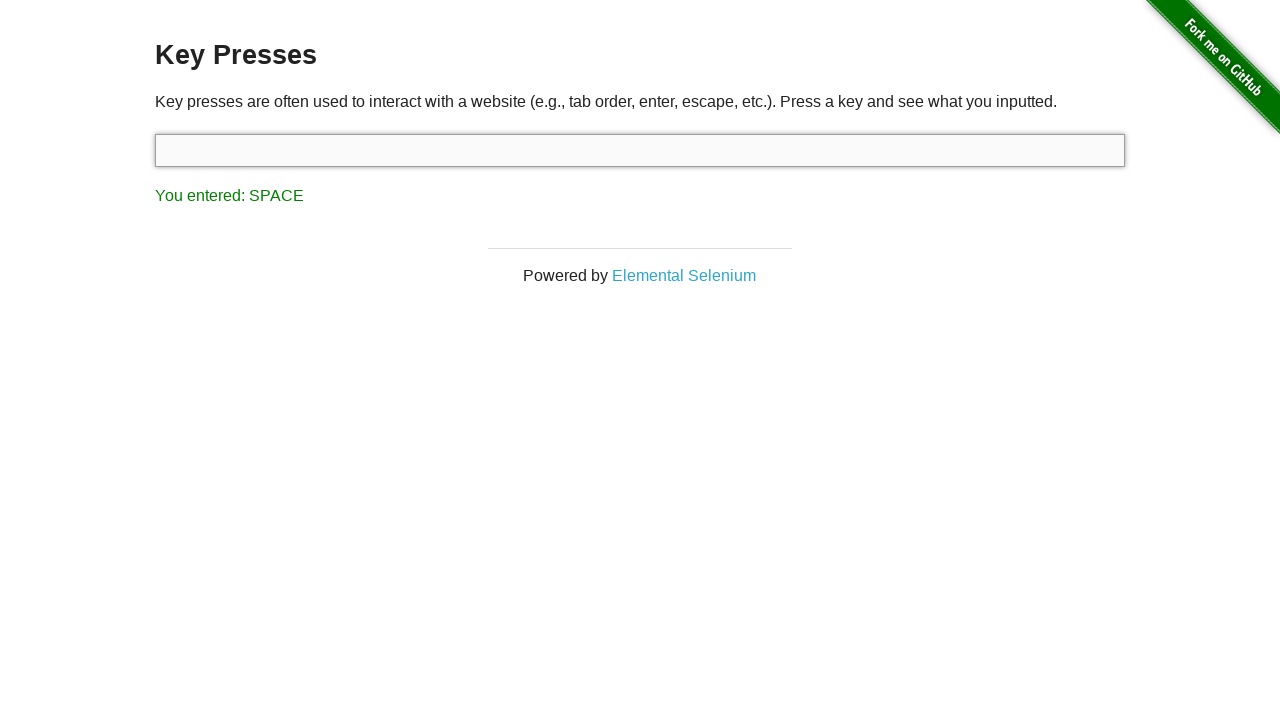

Verified result text matches 'You entered: SPACE'
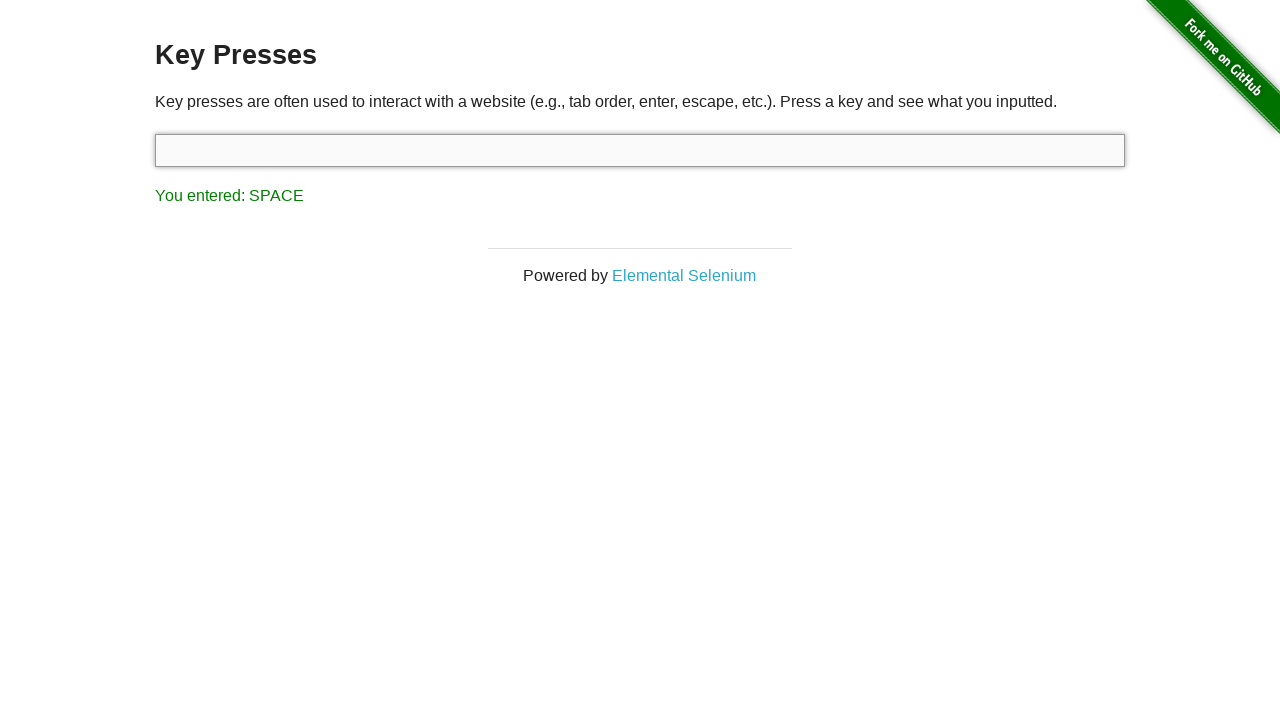

Pressed Left arrow key on target element on #target
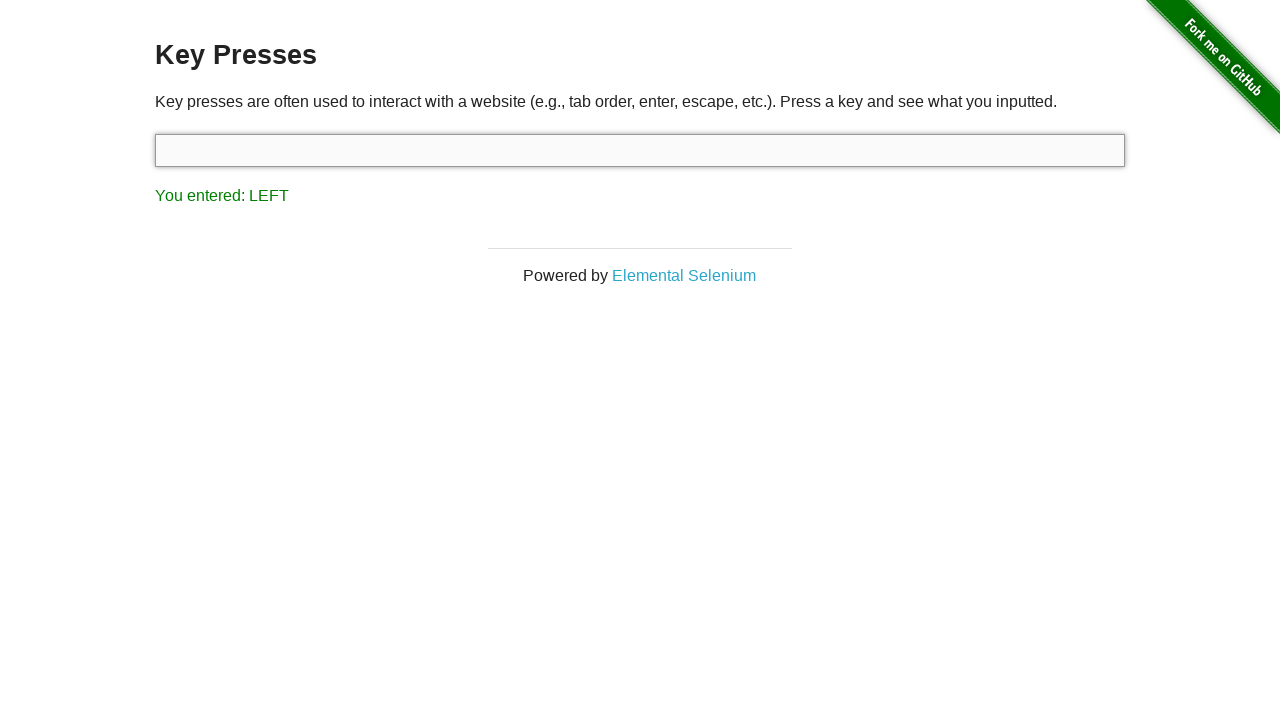

Retrieved result text after Left arrow key press
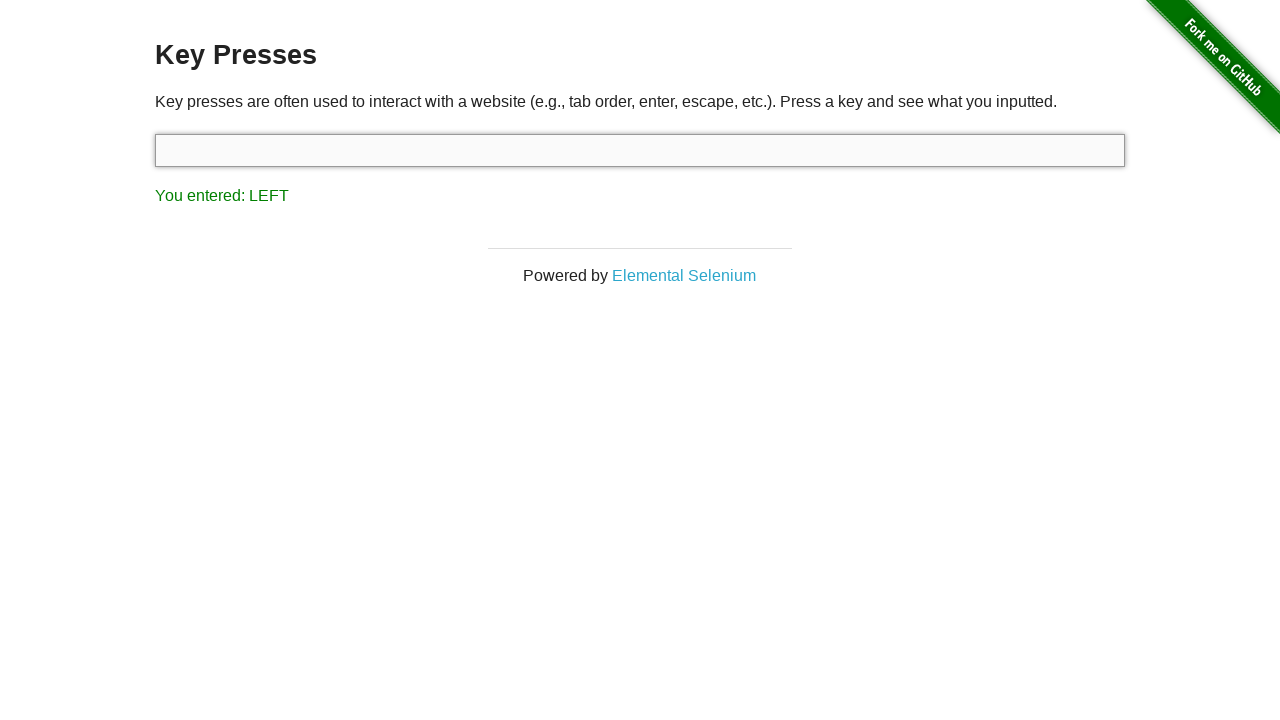

Verified result text matches 'You entered: LEFT'
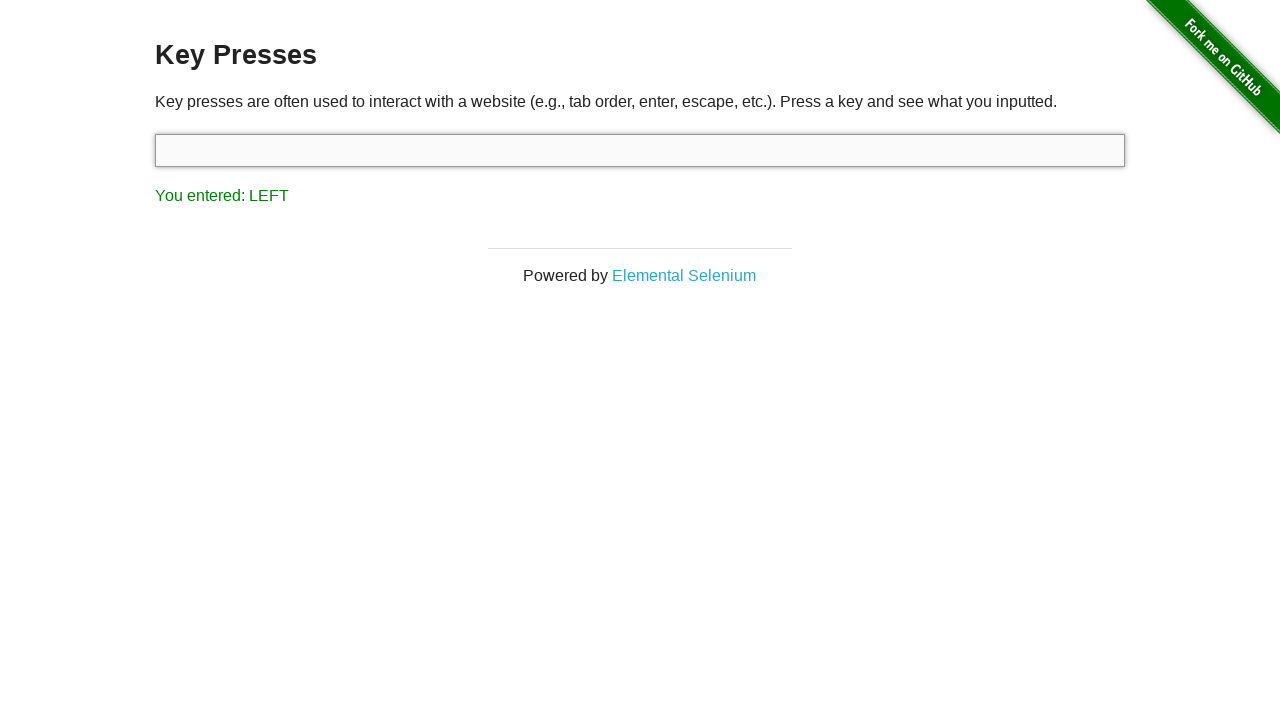

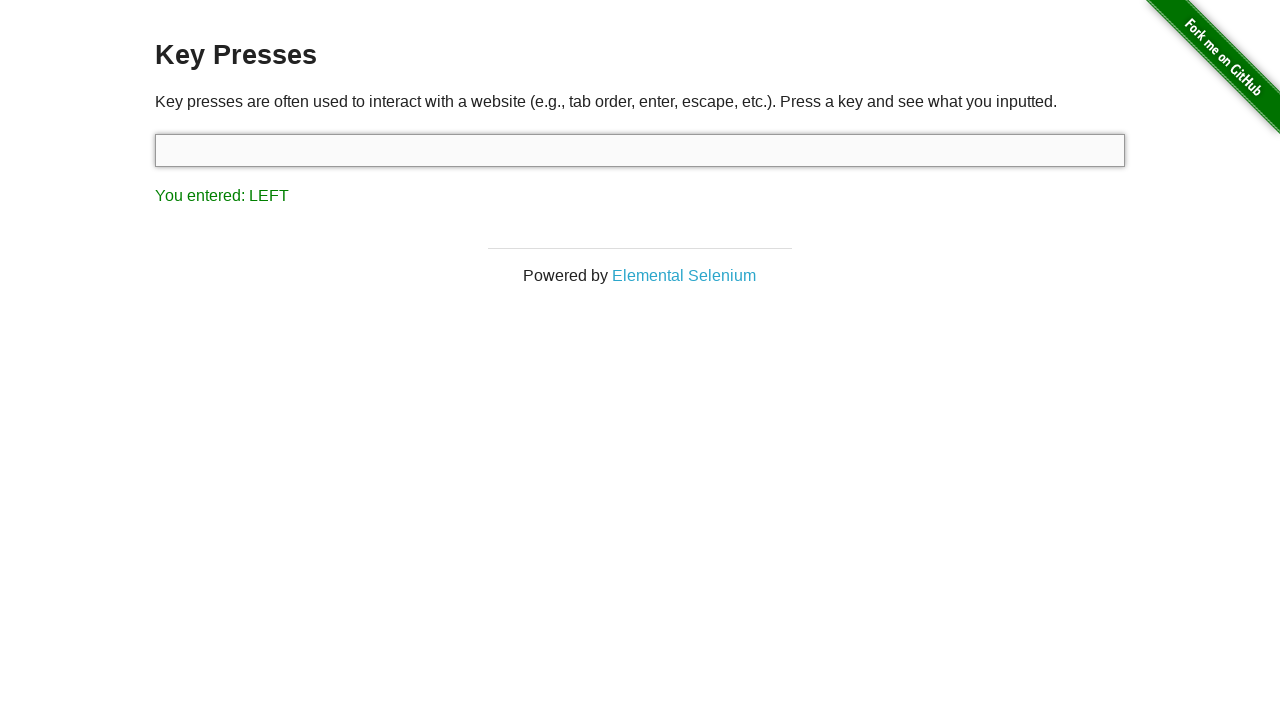